Tests a form on MDN's accessibility demo page by filling in a name field, clicking a button, and handling the resulting alert dialog

Starting URL: https://mdn.github.io/learning-area/tools-testing/cross-browser-testing/accessibility/native-keyboard-accessibility.html

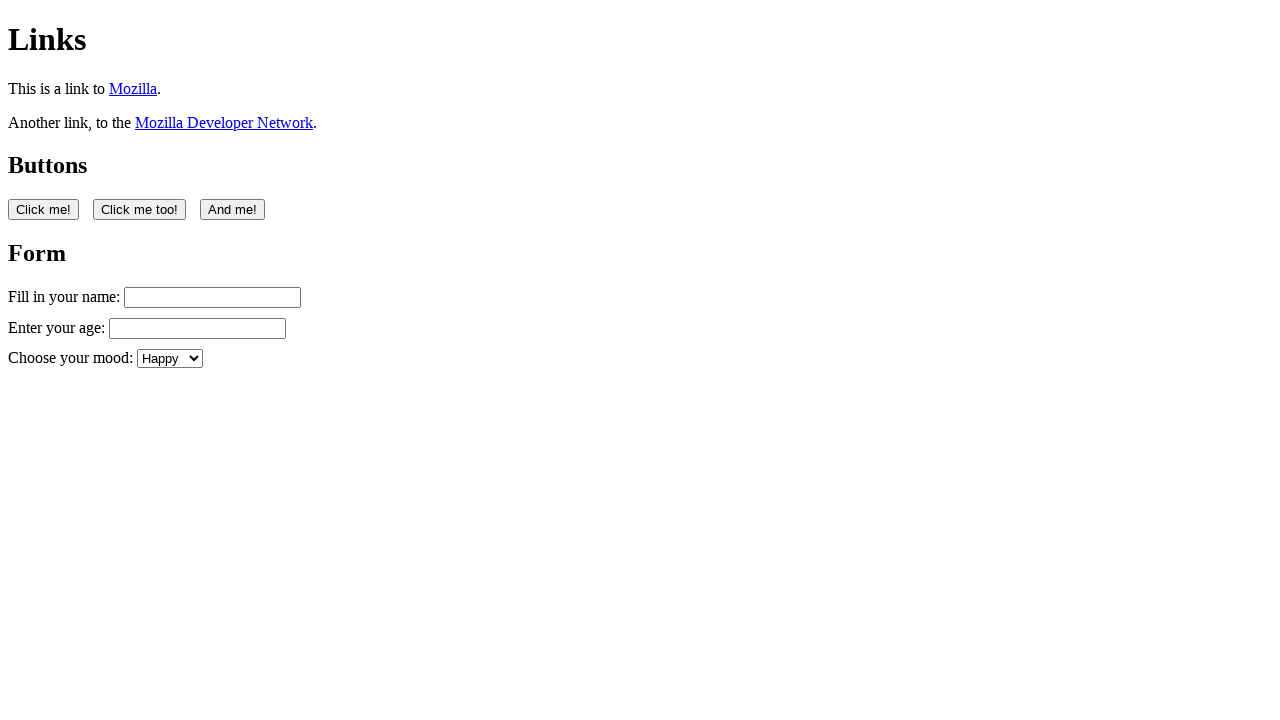

Name input field loaded
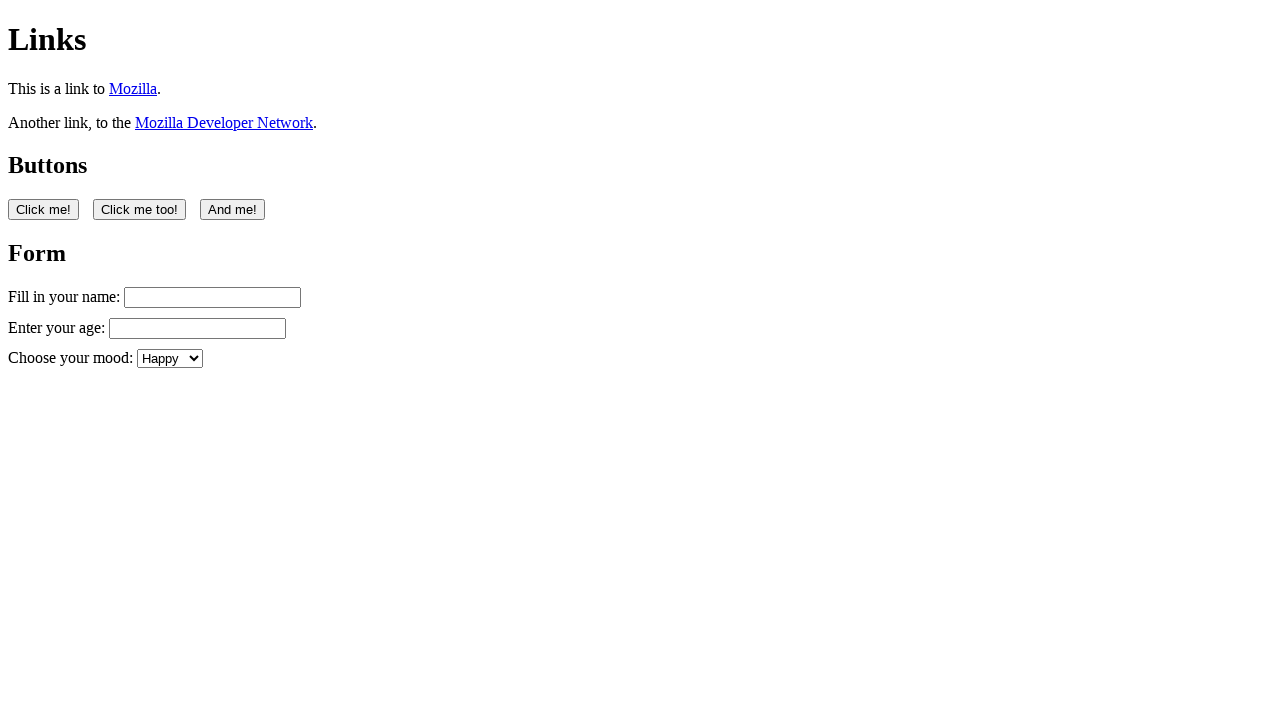

Filled name field with 'Test User Input' on #name
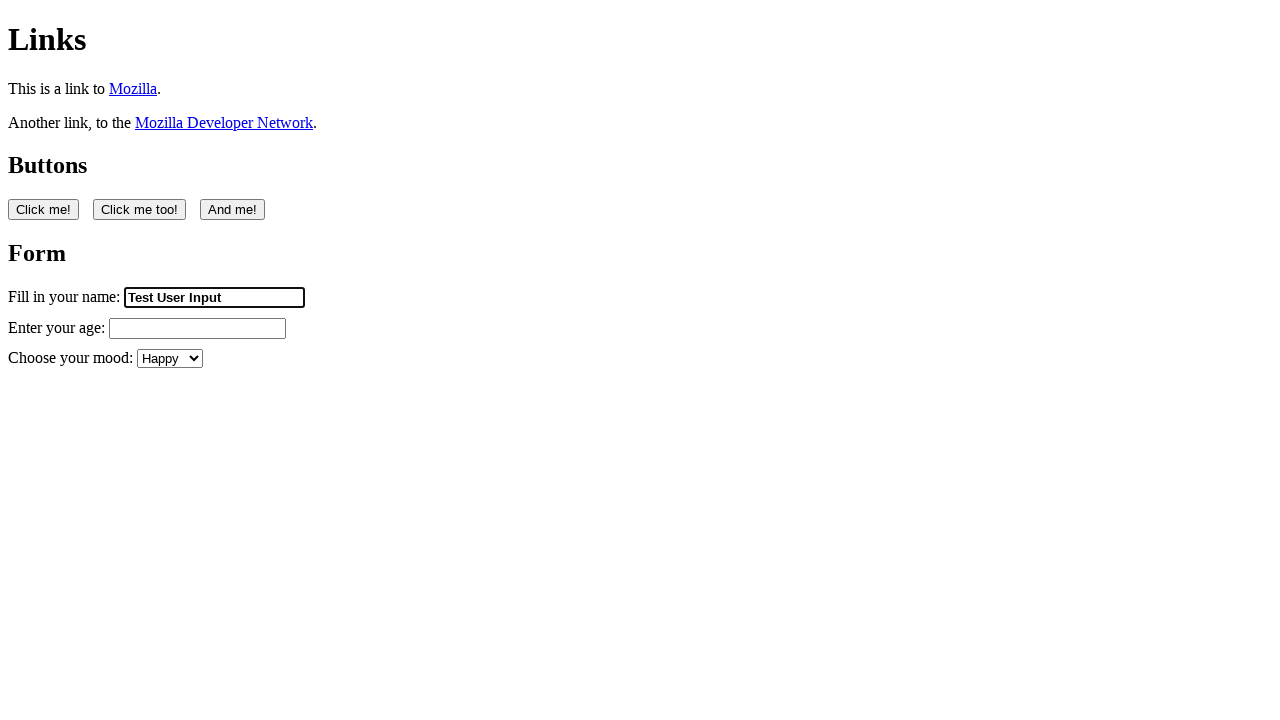

Clicked the first button at (44, 209) on button:nth-of-type(1)
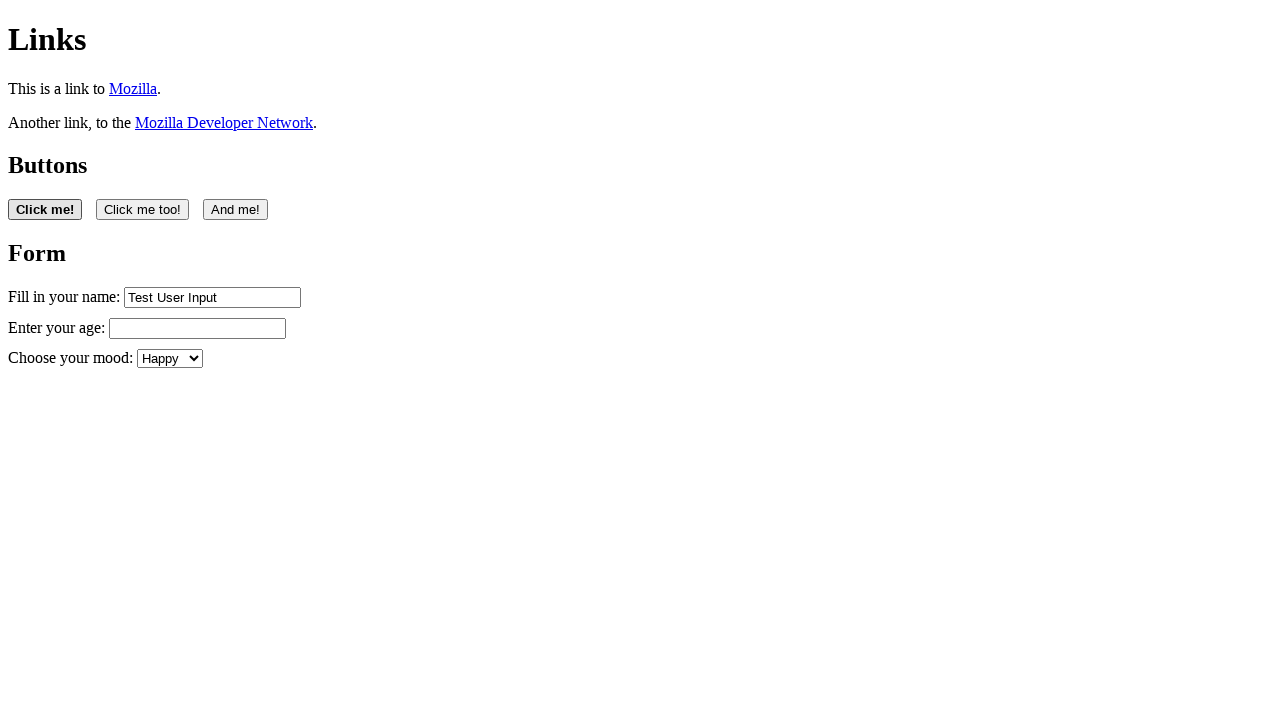

Set up dialog handler to accept alerts
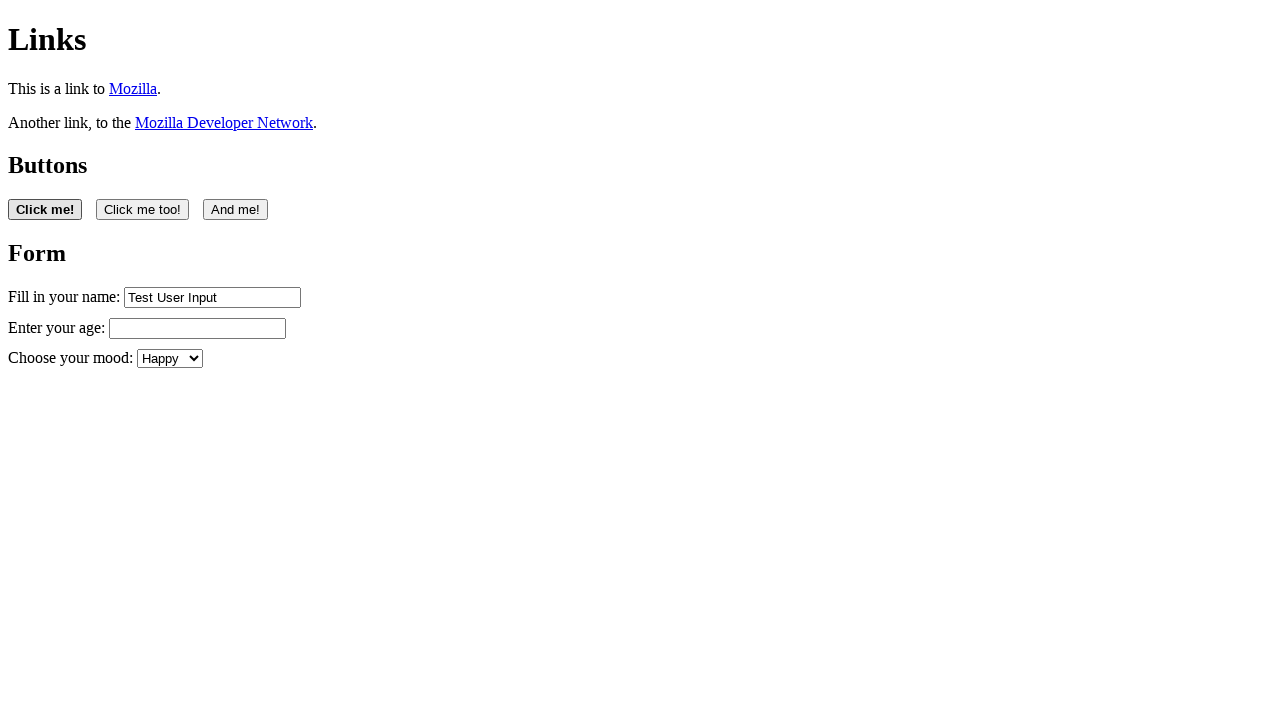

Waited 1 second for dialog to complete
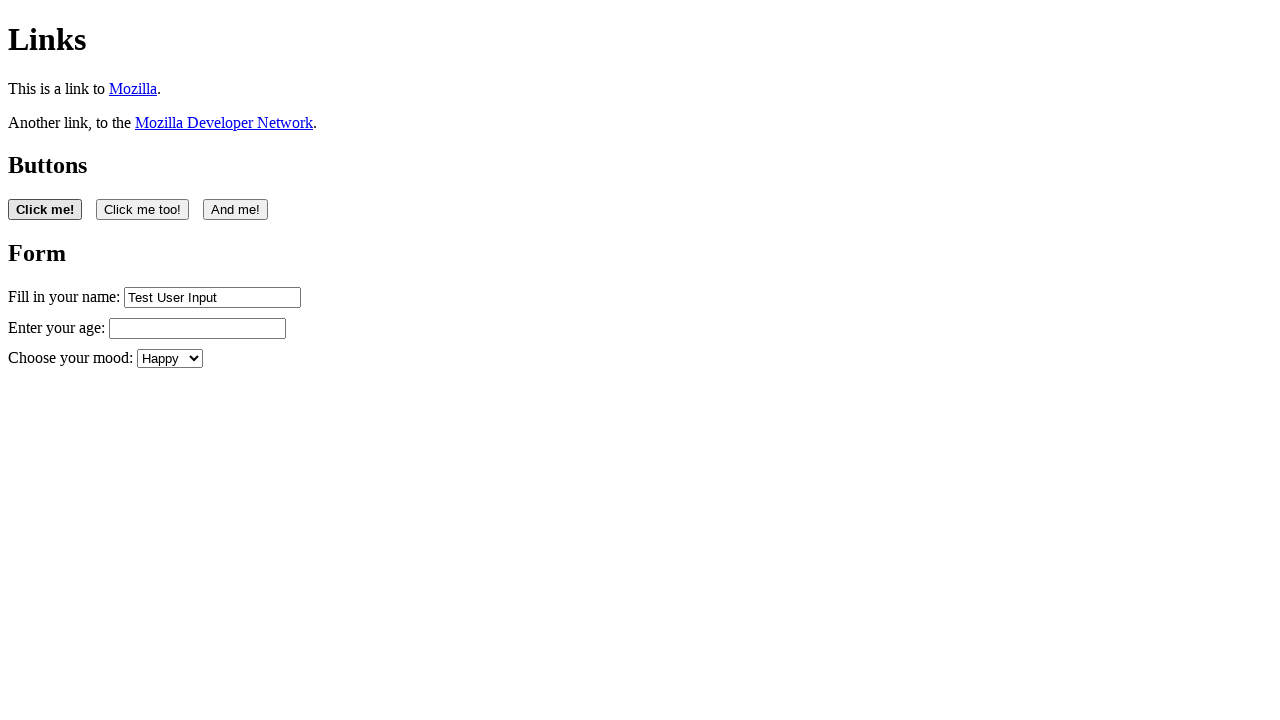

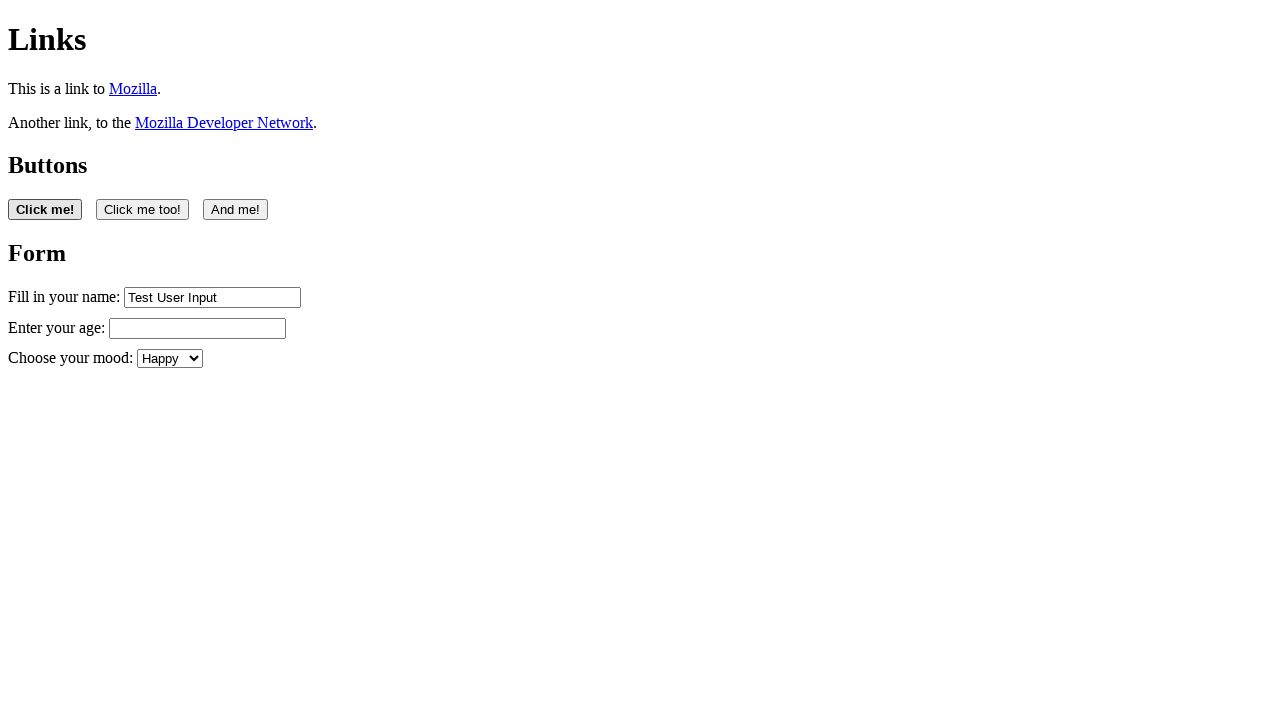